Tests a demo page by verifying elements, typing into a textarea, verifying text changes after clicking a button

Starting URL: https://seleniumbase.io/demo_page

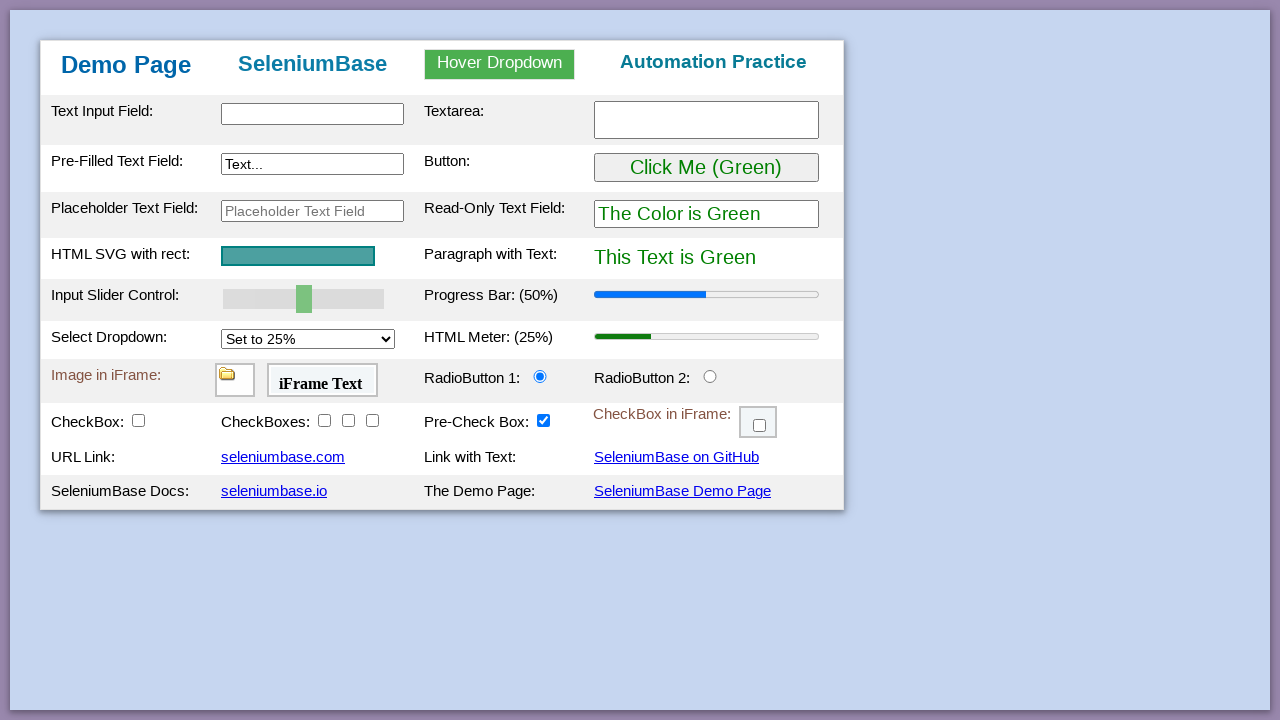

Waited for text input element to load
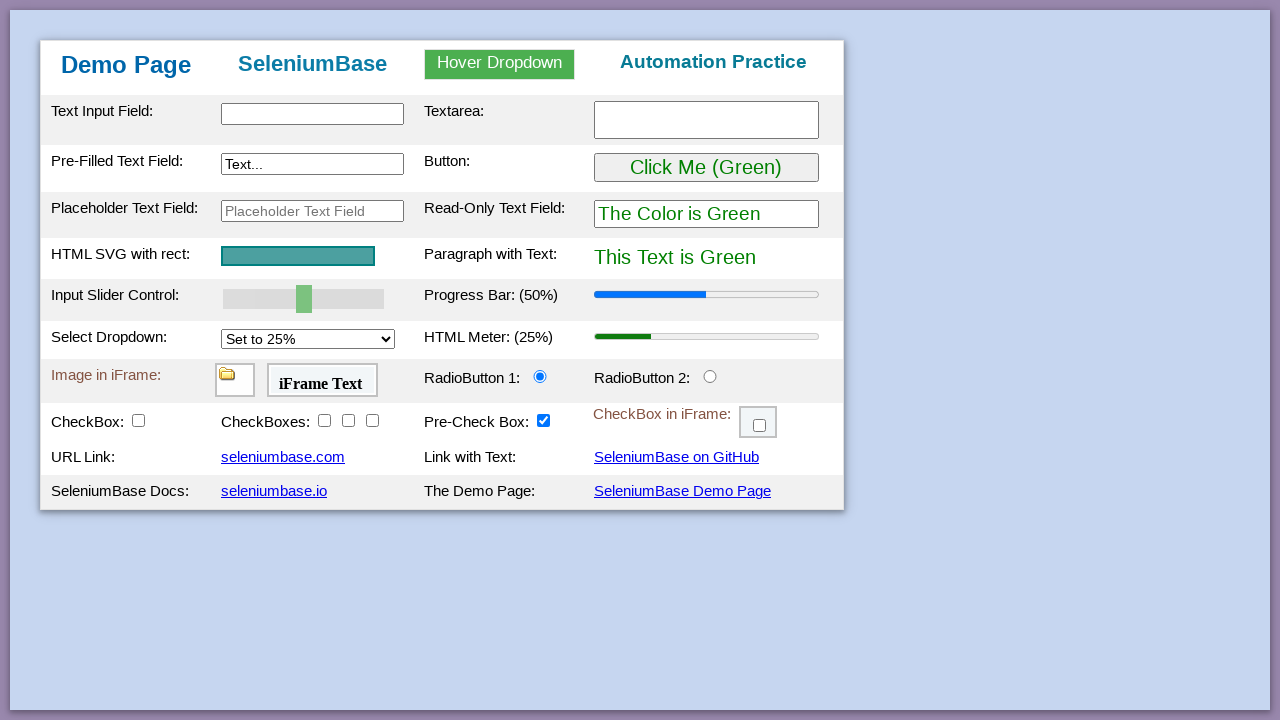

Filled textarea with 'Automated' on #myTextarea
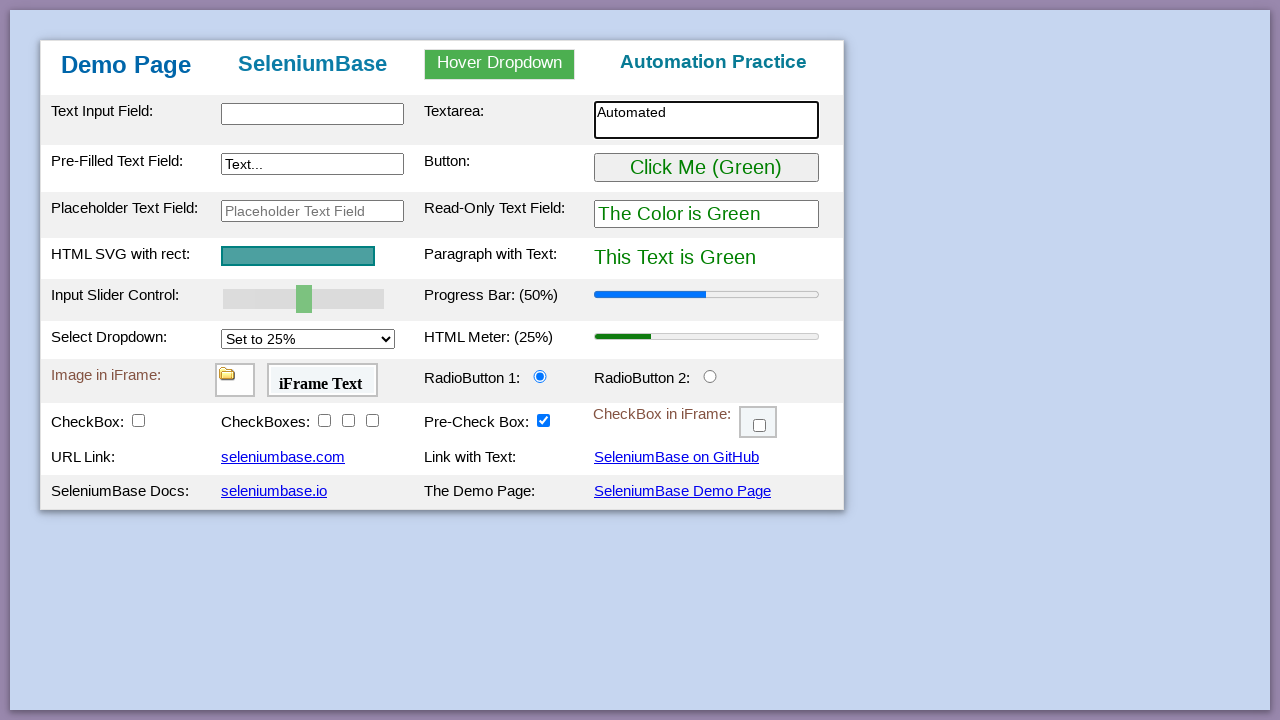

Verified that text displays as green initially
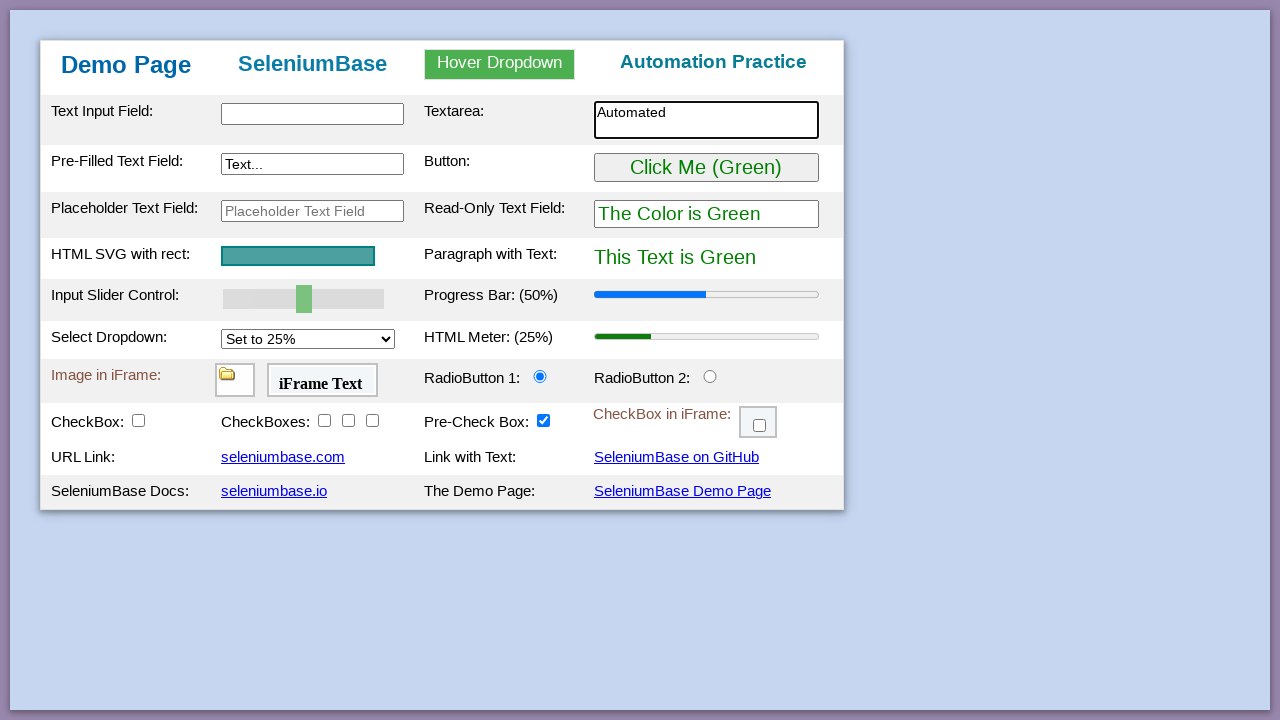

Clicked the button to change text color at (706, 168) on #myButton
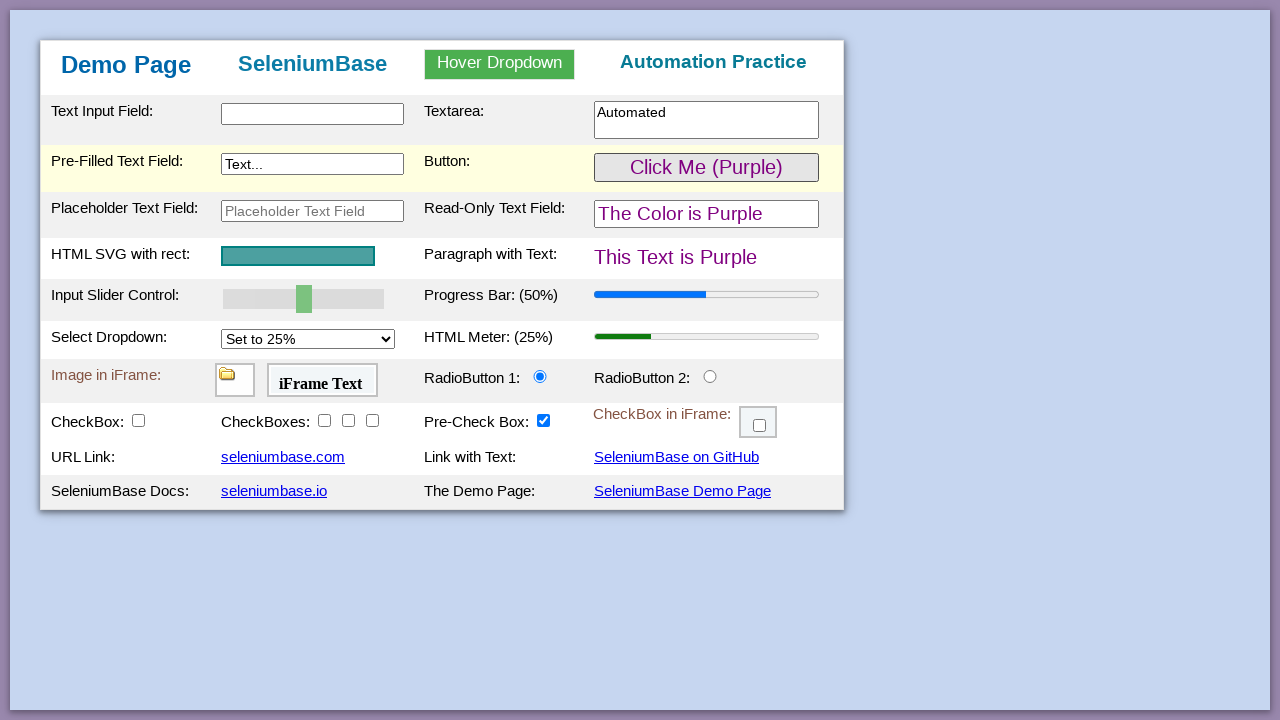

Verified that text changed to purple after button click
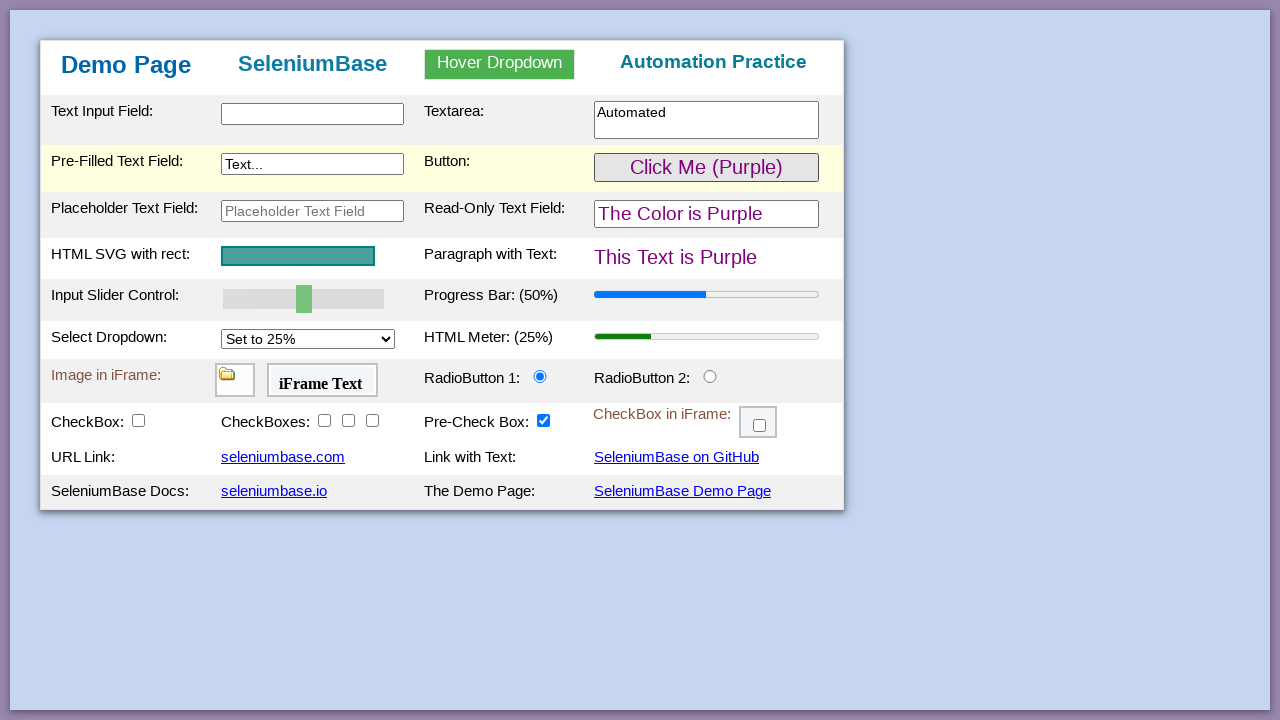

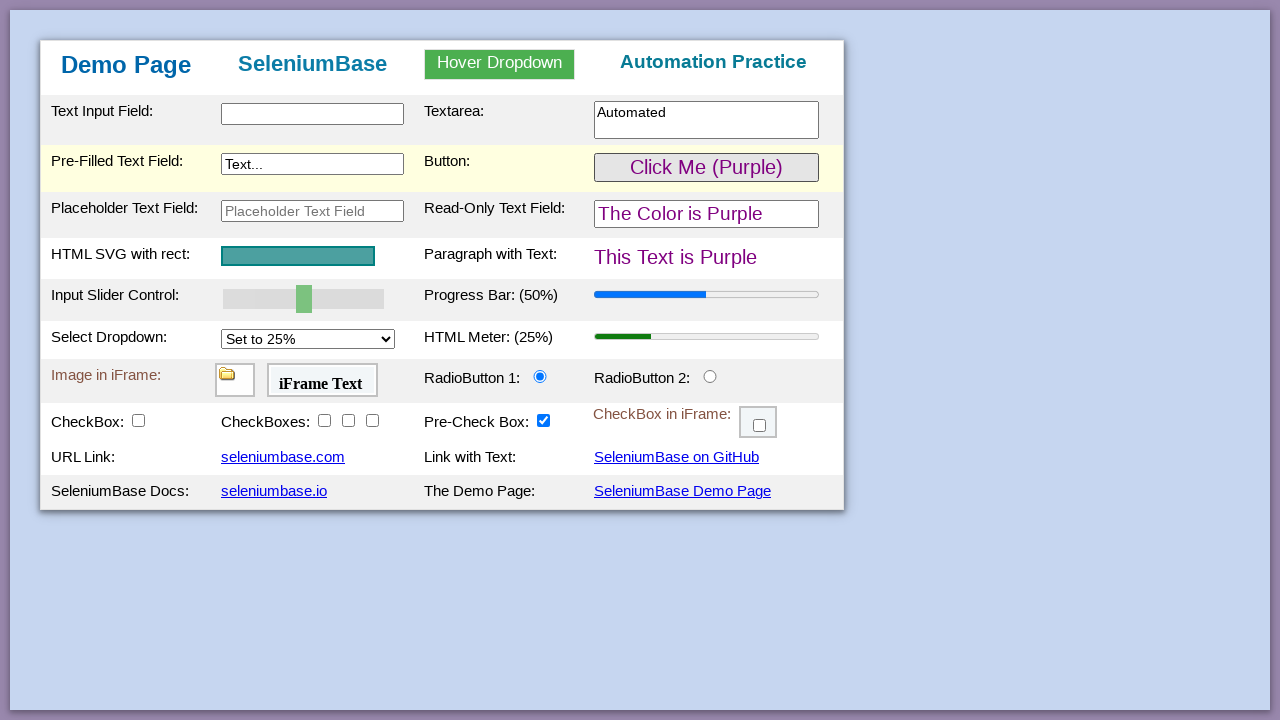